Tests a registration form by filling in username and email fields, with a page refresh in between to test handling of stale elements

Starting URL: https://qavbox.github.io/demo/signup/

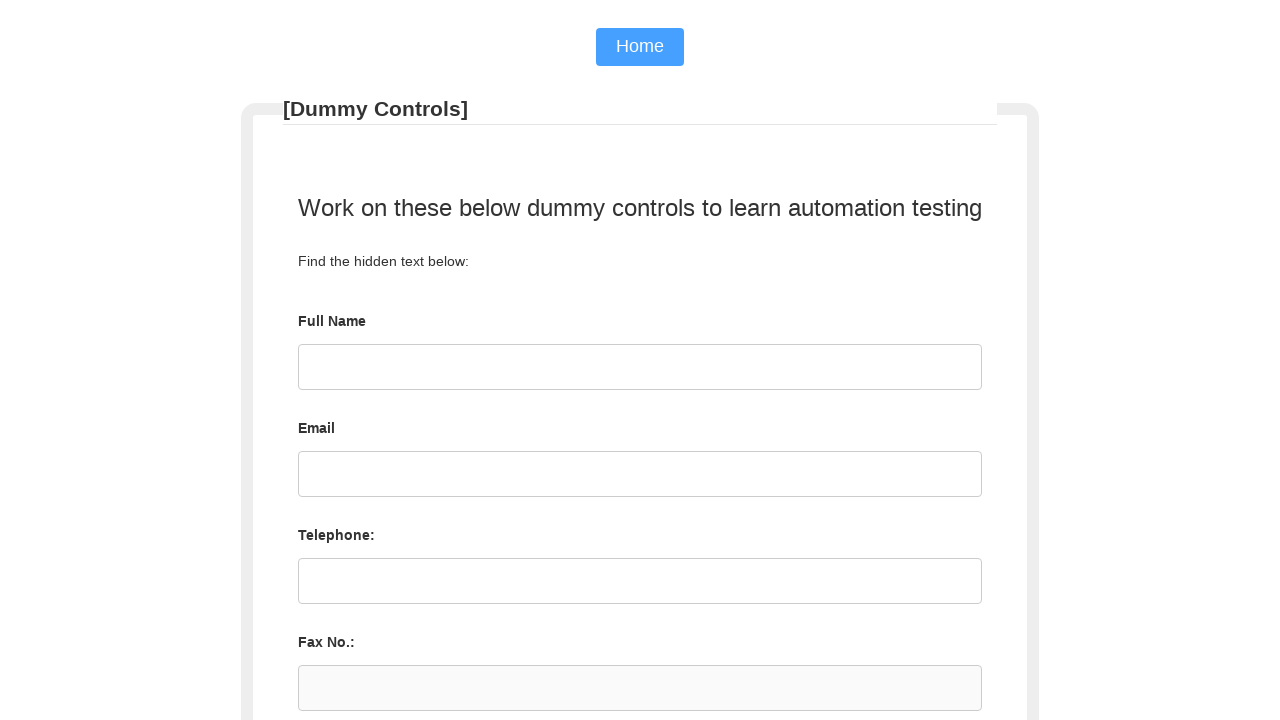

Clicked on username field at (640, 367) on #username
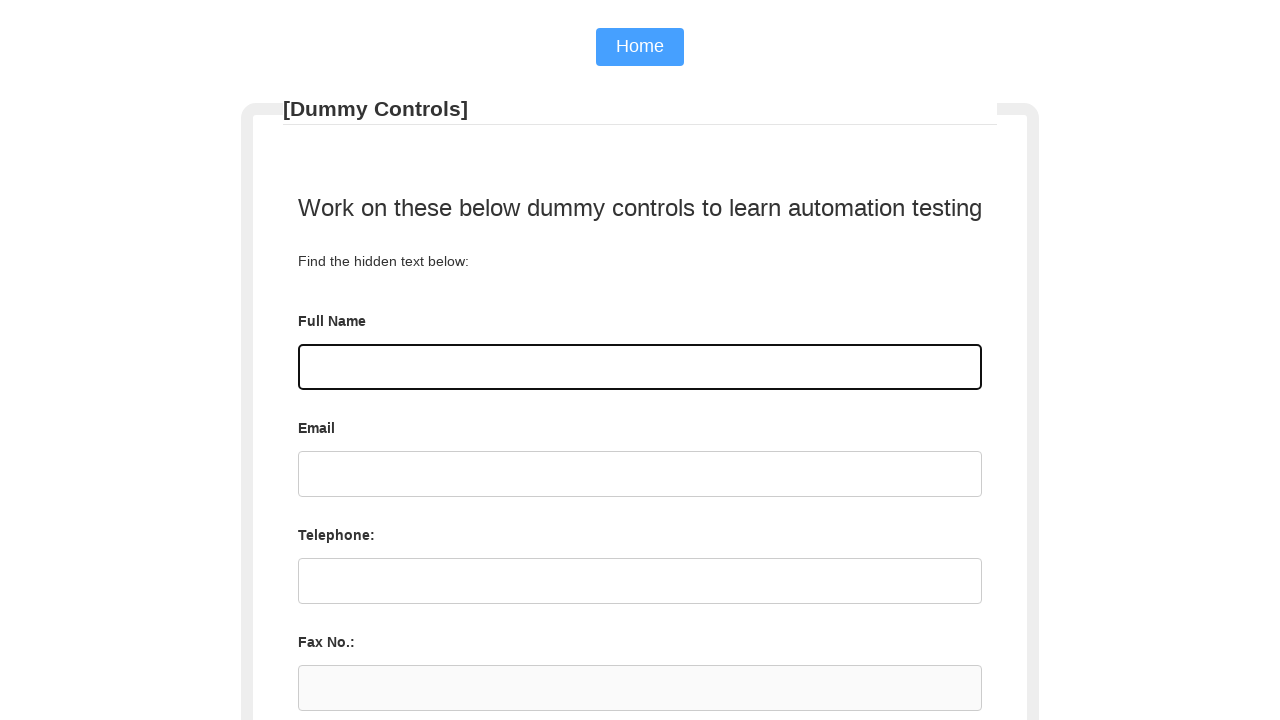

Refreshed page to simulate stale element scenario
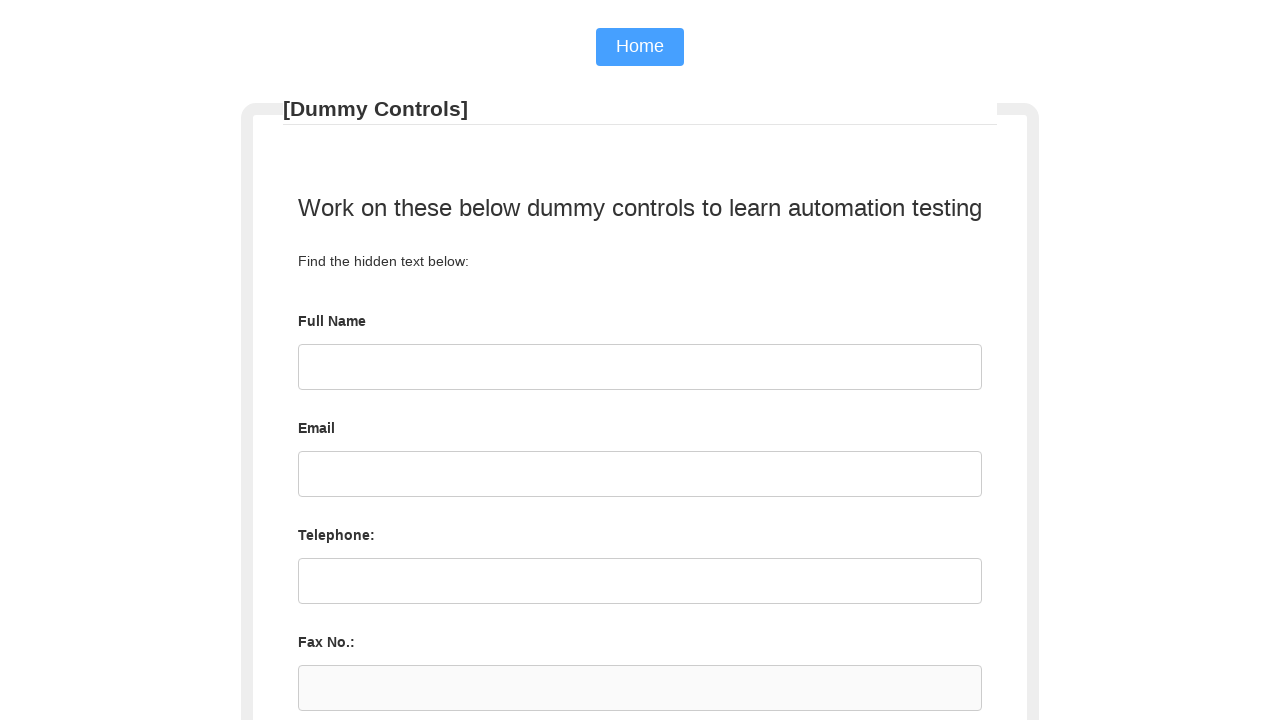

Filled username field with 'HYETHANH' after page refresh on #username
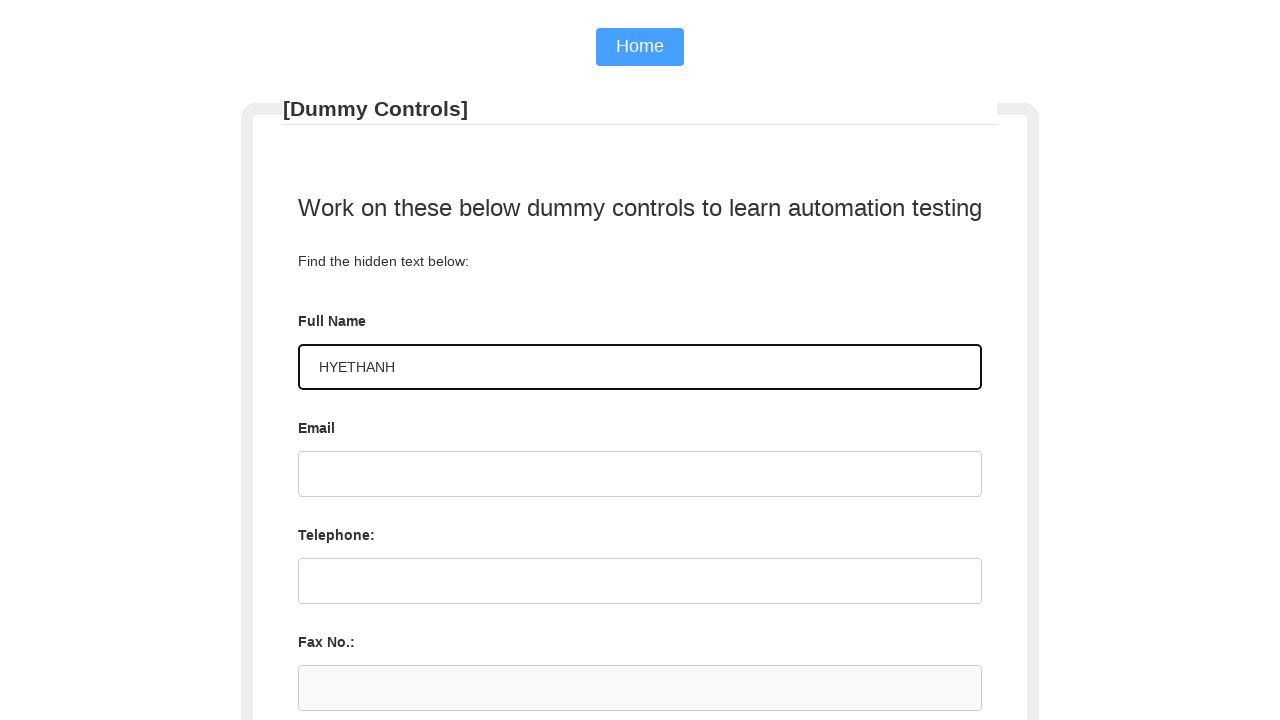

Clicked on email field at (640, 474) on #email
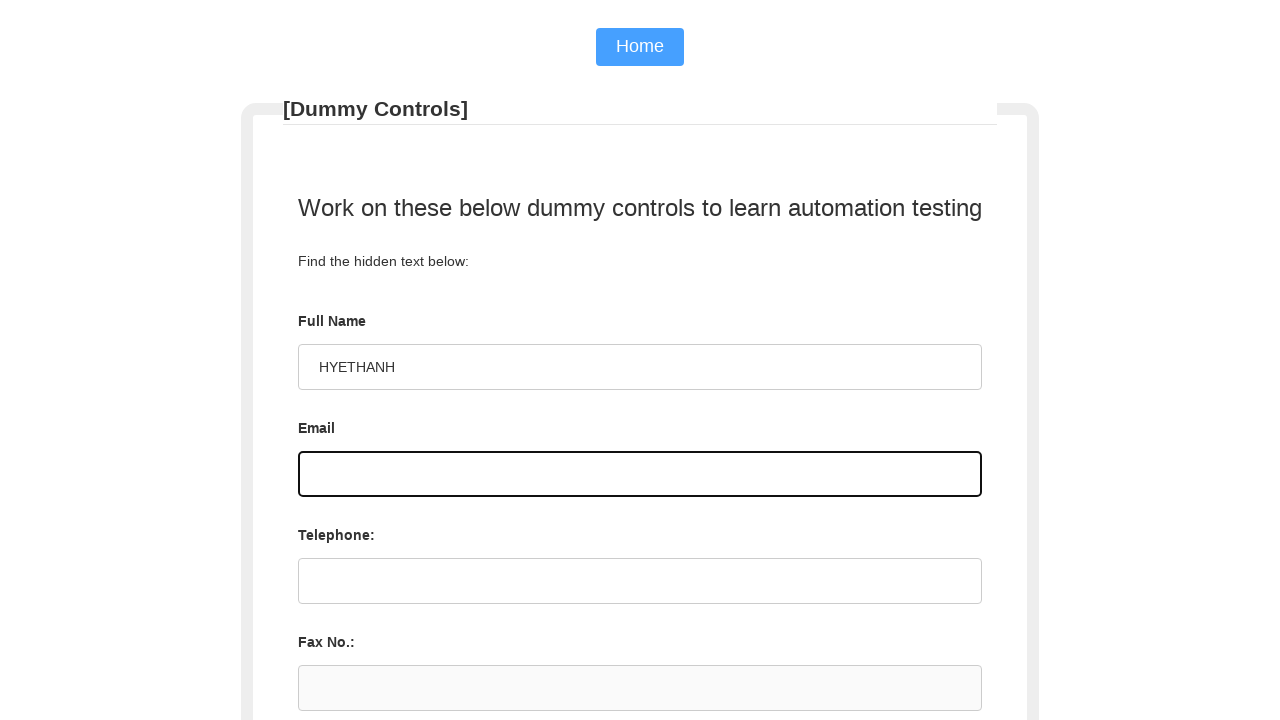

Filled email field with 'HYETHANH@gmail.com' on #email
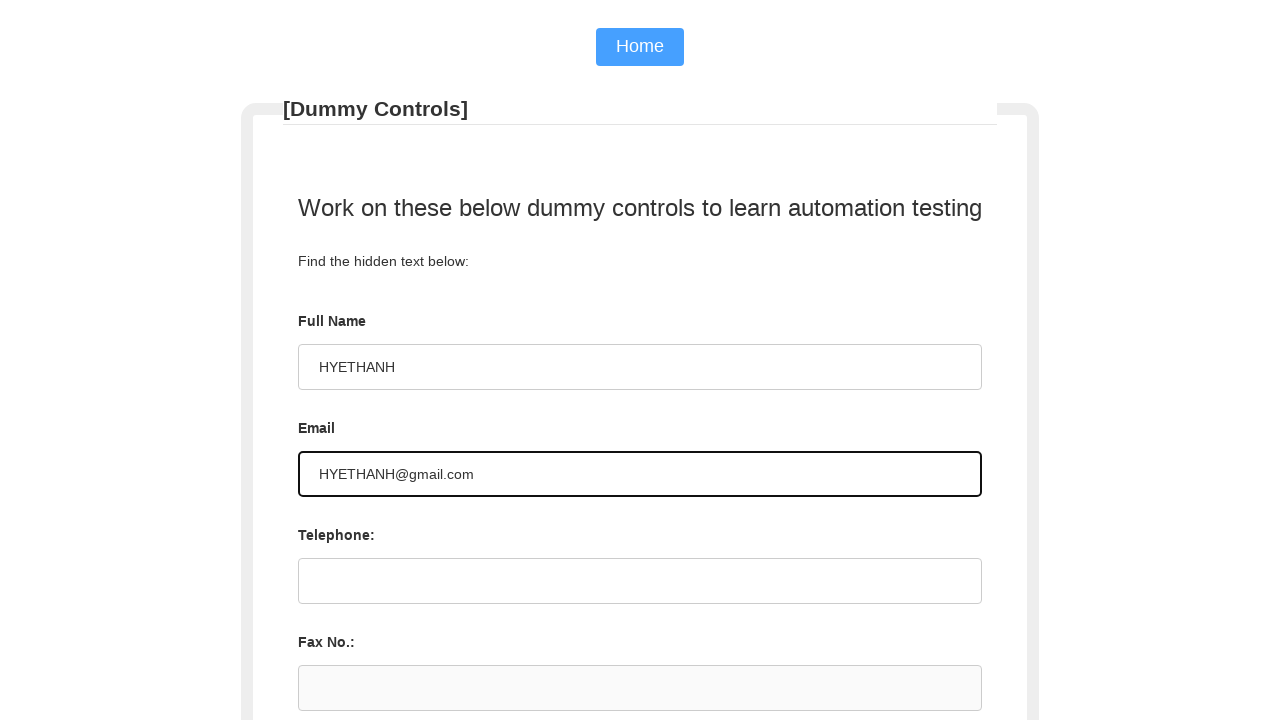

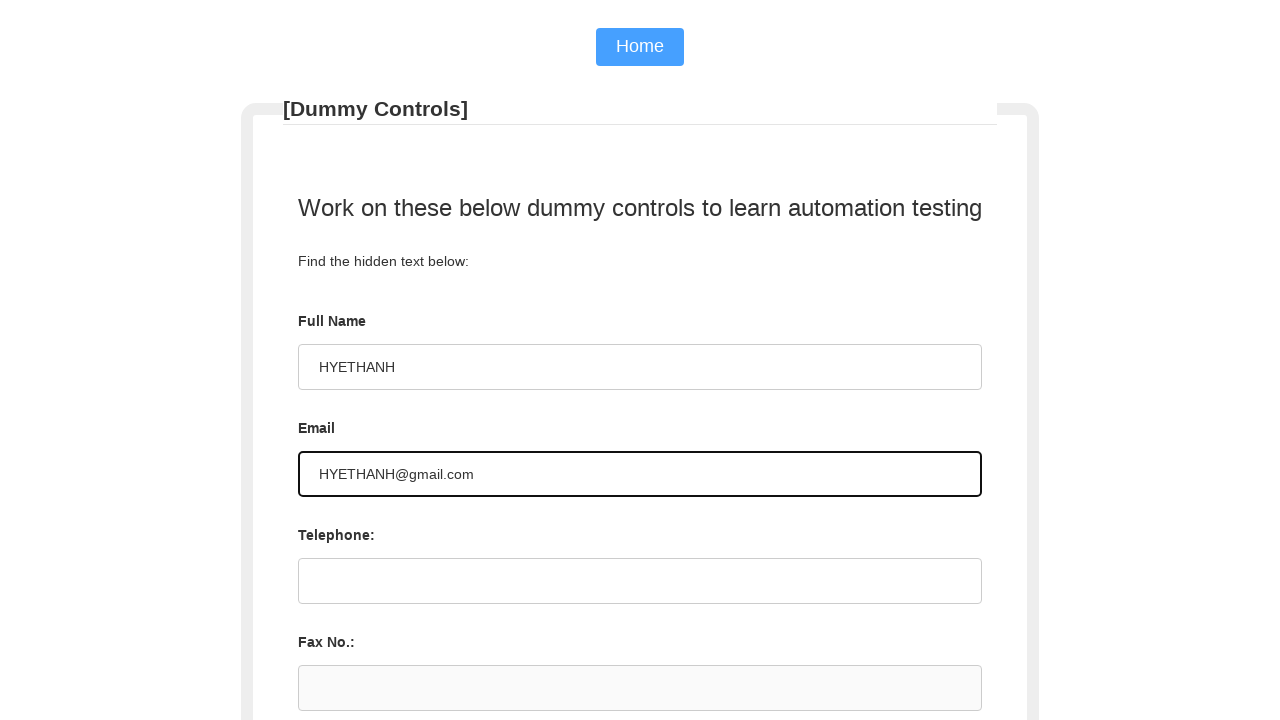